Tests alert handling by clicking a button that triggers an alert and accepting it

Starting URL: https://formy-project.herokuapp.com/switch-window

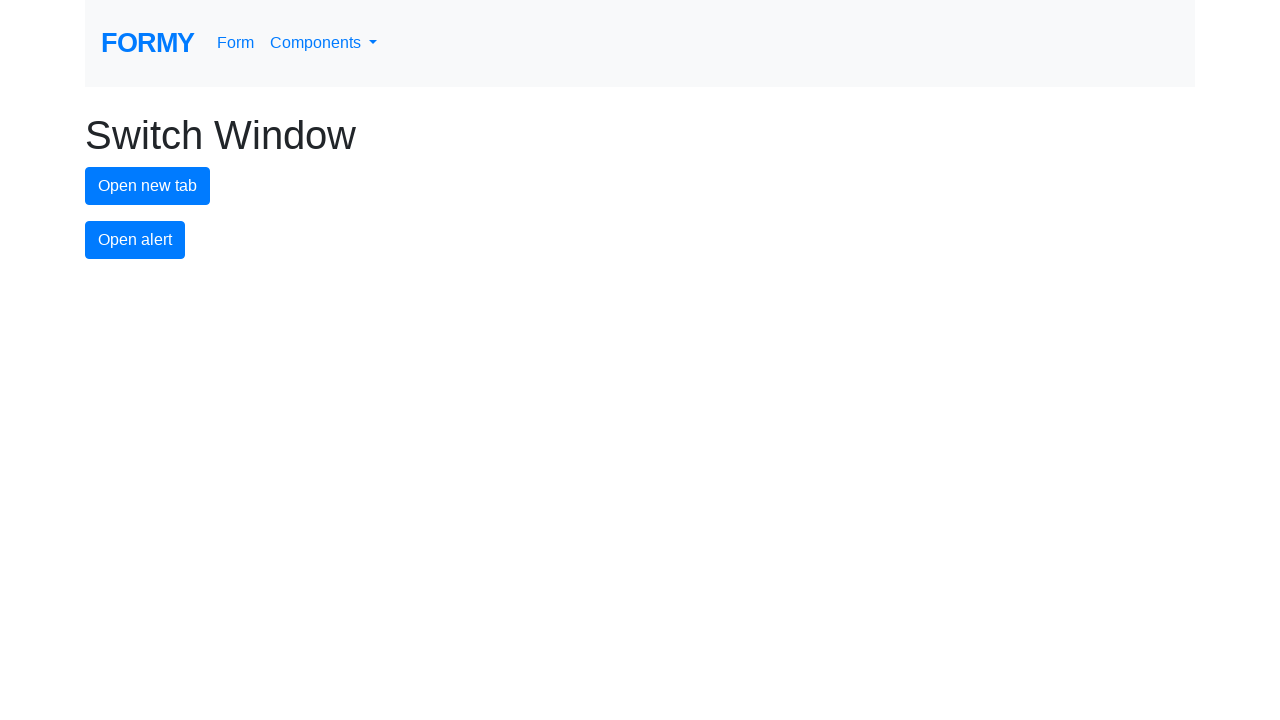

Set up dialog handler to automatically accept alerts
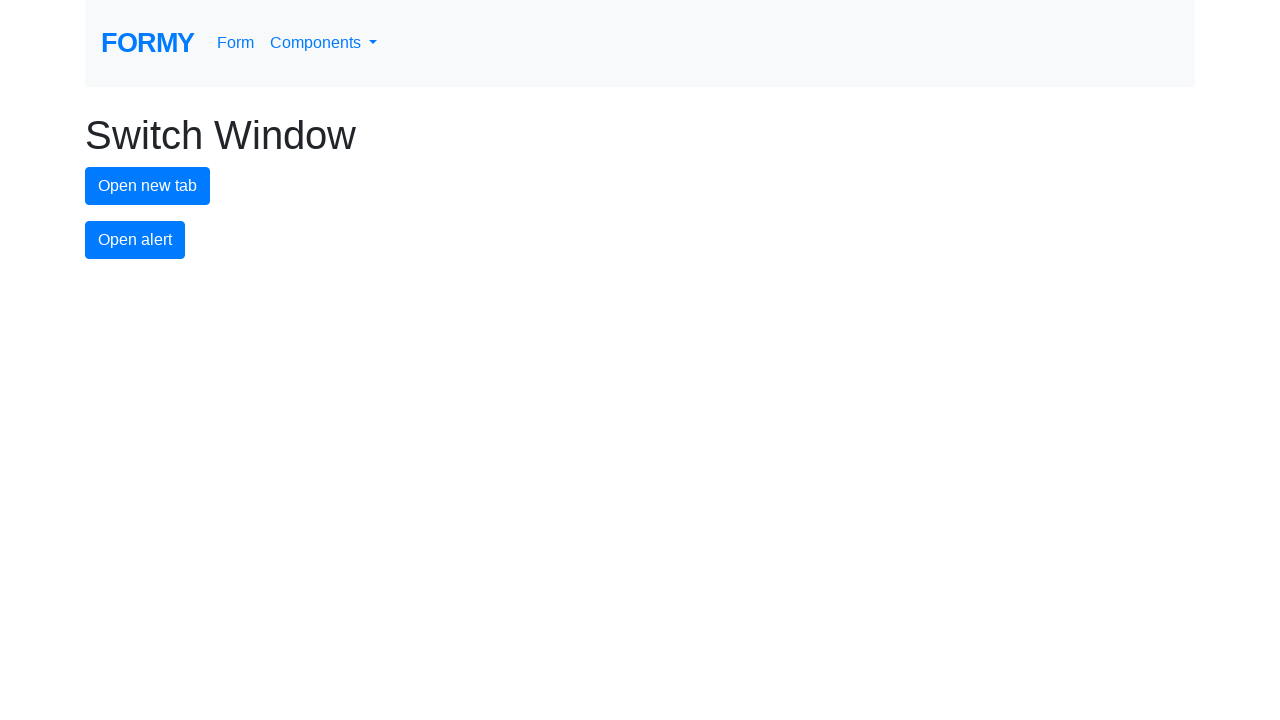

Clicked alert button to trigger alert at (135, 240) on #alert-button
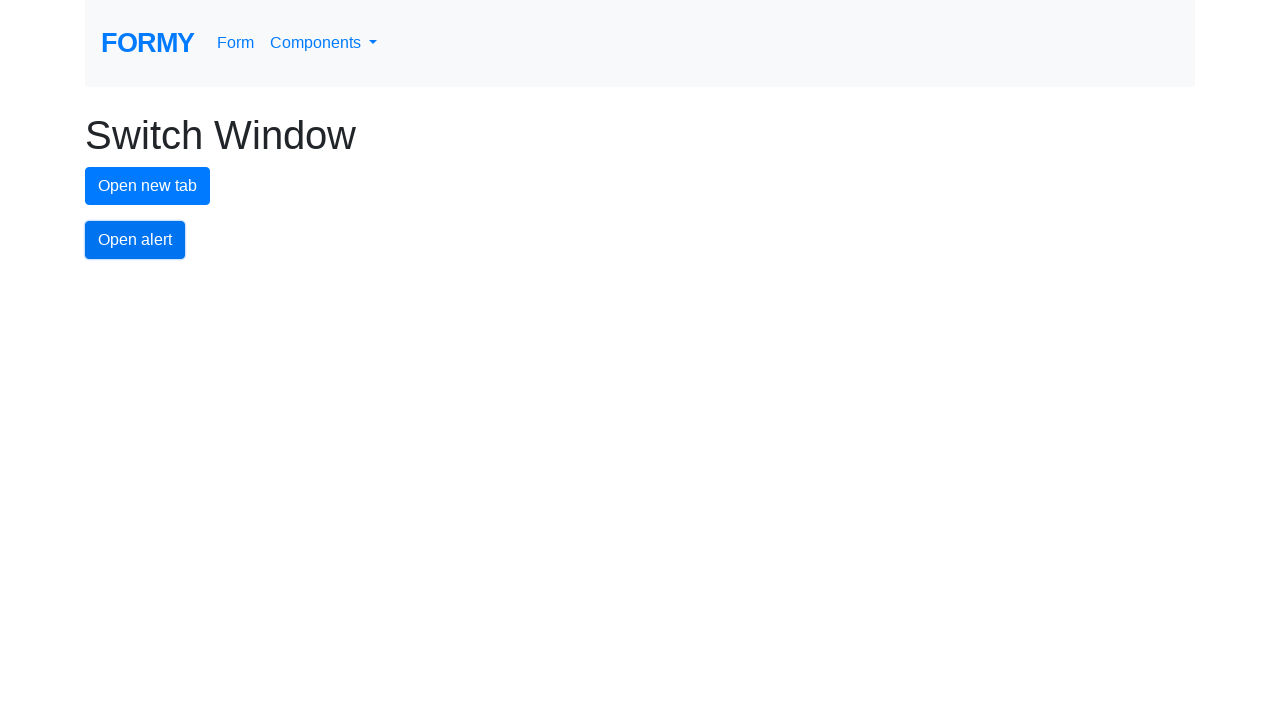

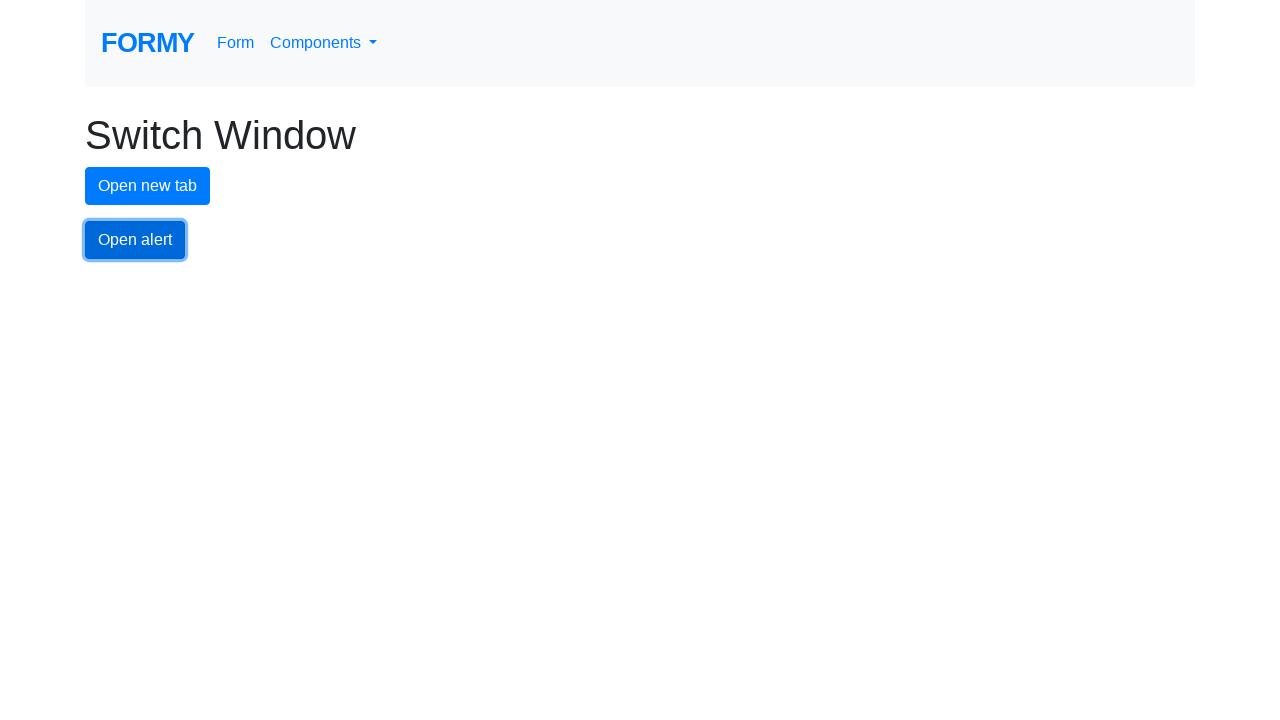